Navigates to the Taiwan OTC Exchange company status page and clicks the CSV download button to verify the download functionality works.

Starting URL: https://www.tpex.org.tw/zh-tw/mainboard/applying/status/company.html

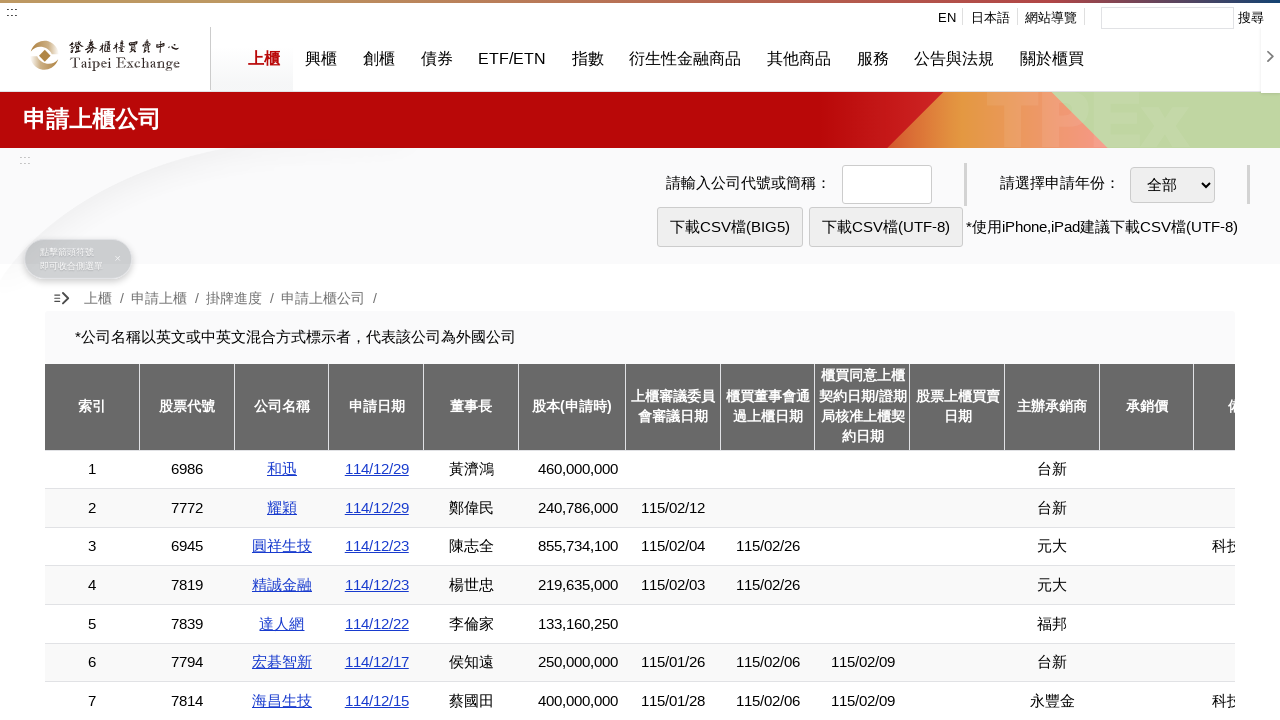

CSV download button became visible and ready
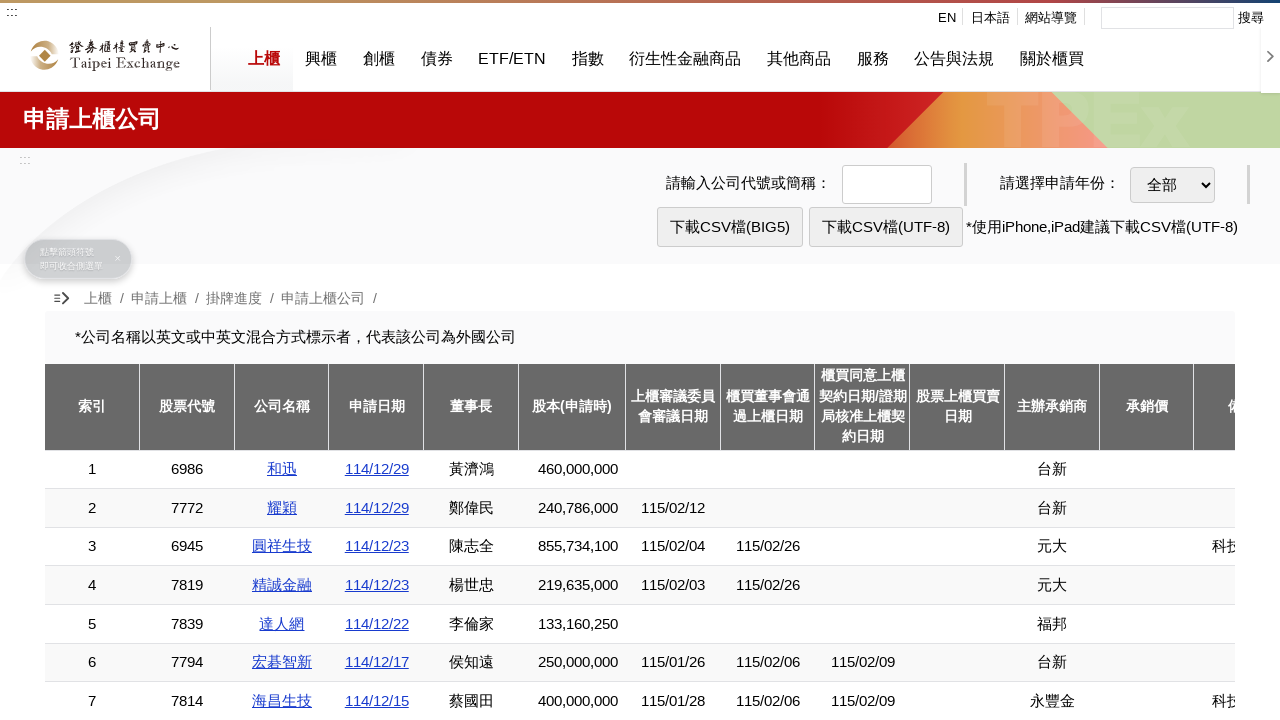

Scrolled CSV download button into view
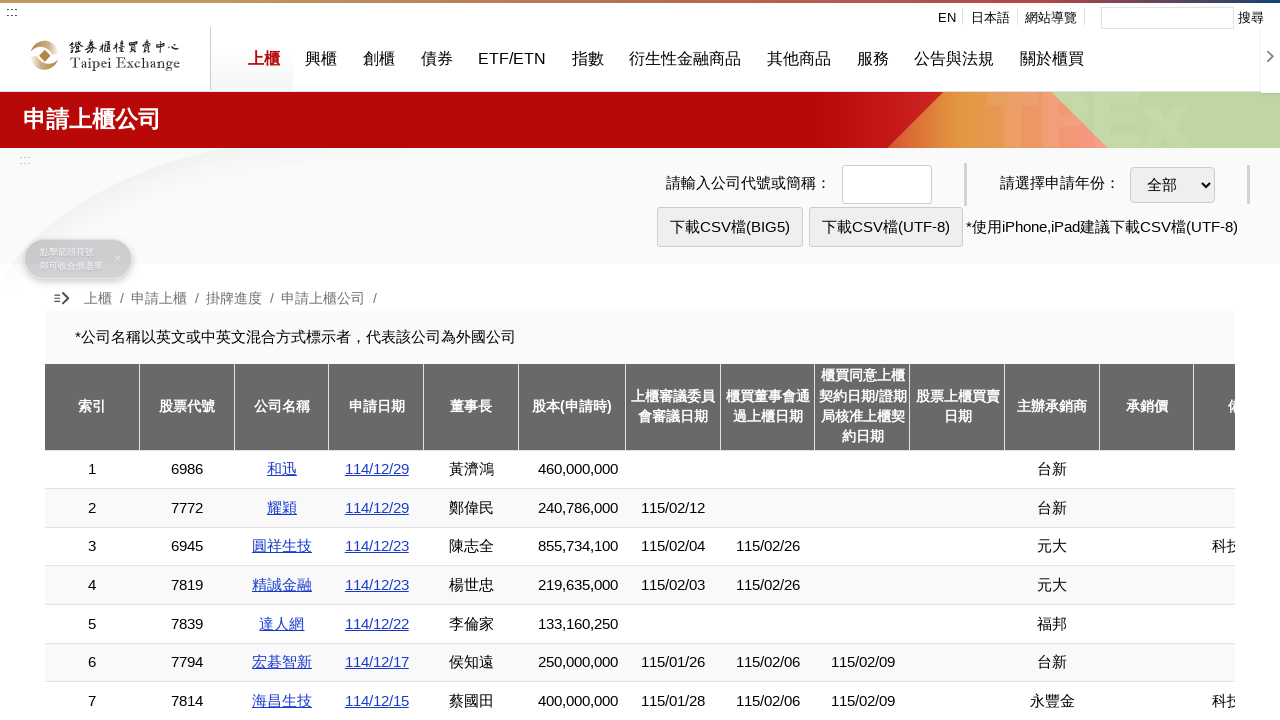

Clicked the CSV download button
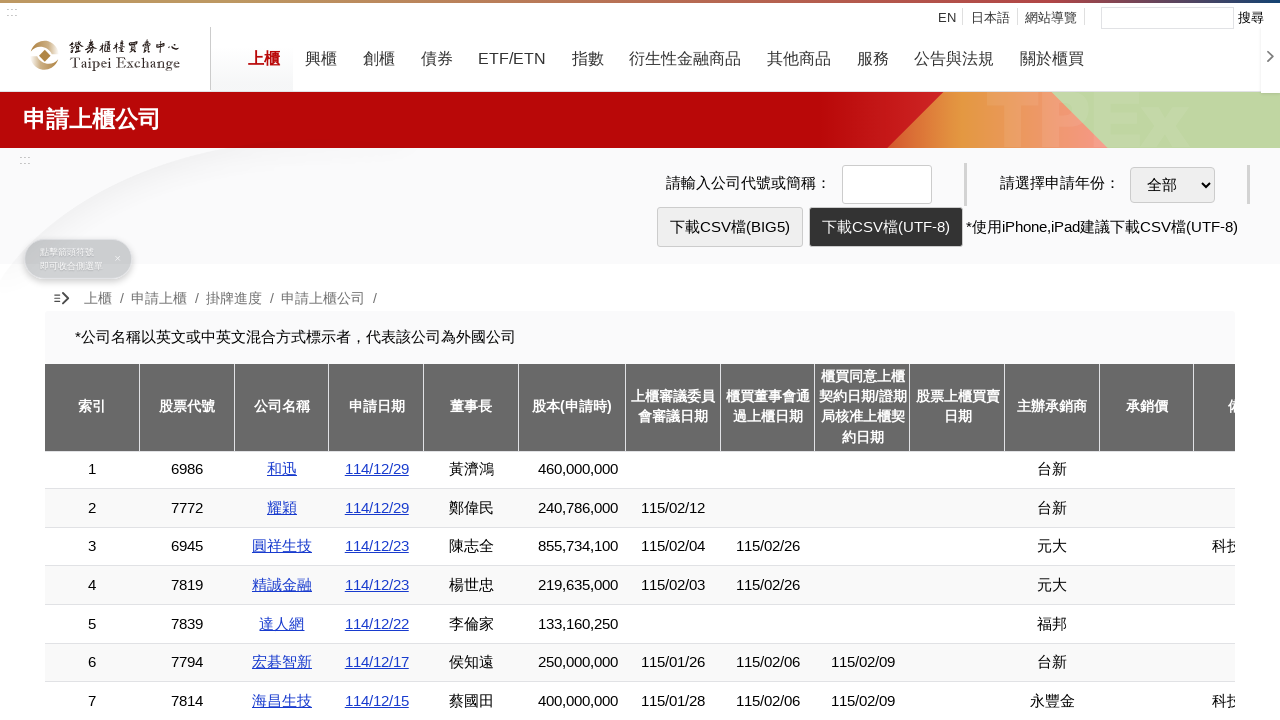

Waited 1 second for download to process
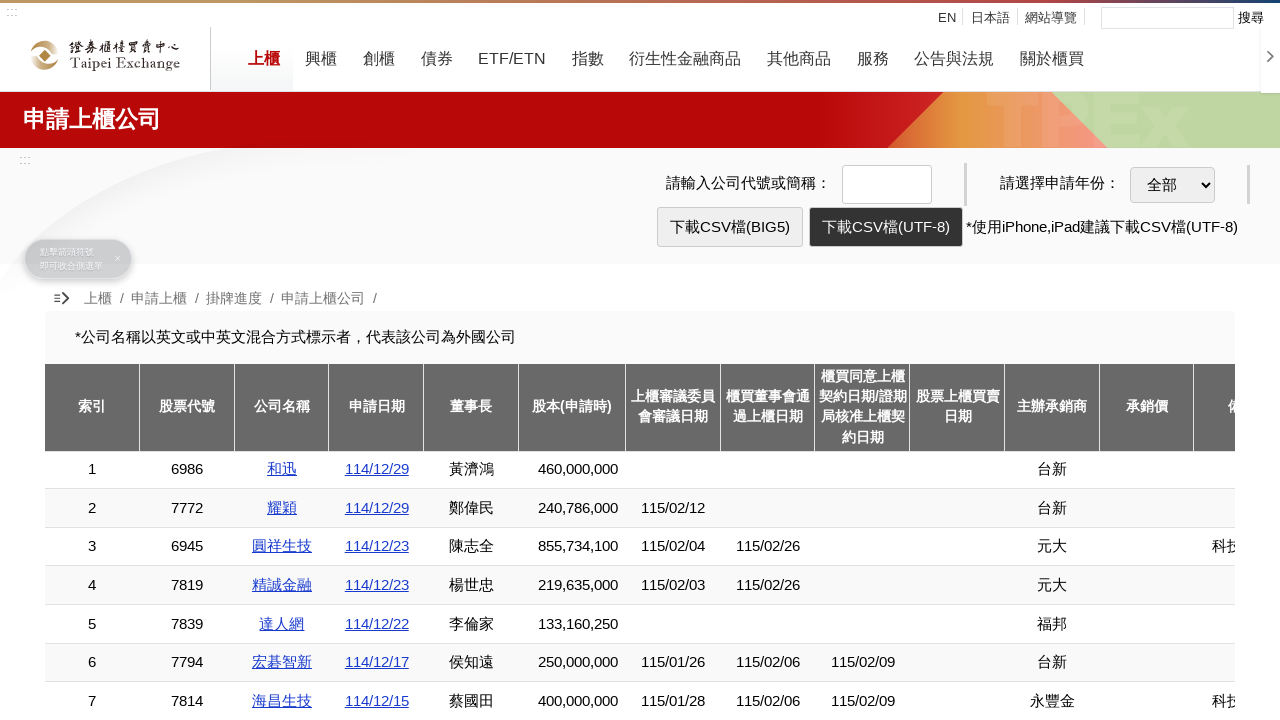

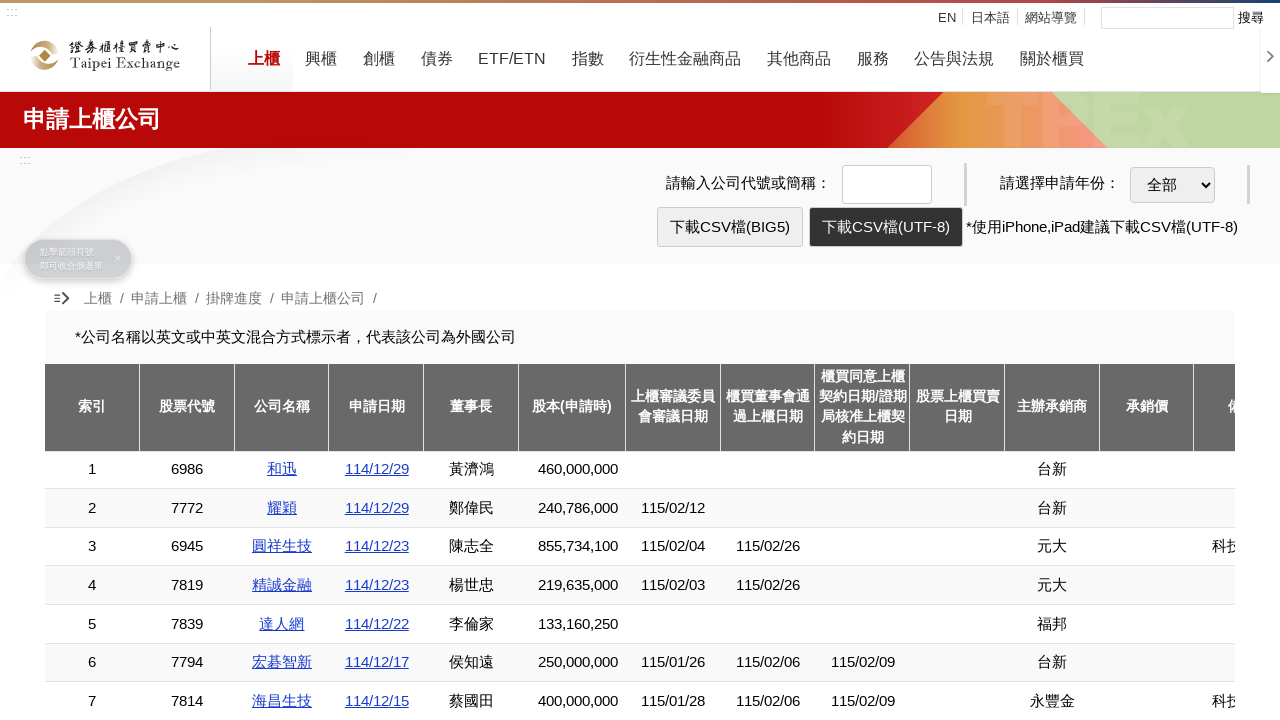